Tests drag and drop functionality by dragging an element onto a droppable target within an iframe and verifying the drop was successful.

Starting URL: https://jqueryui.com/droppable/

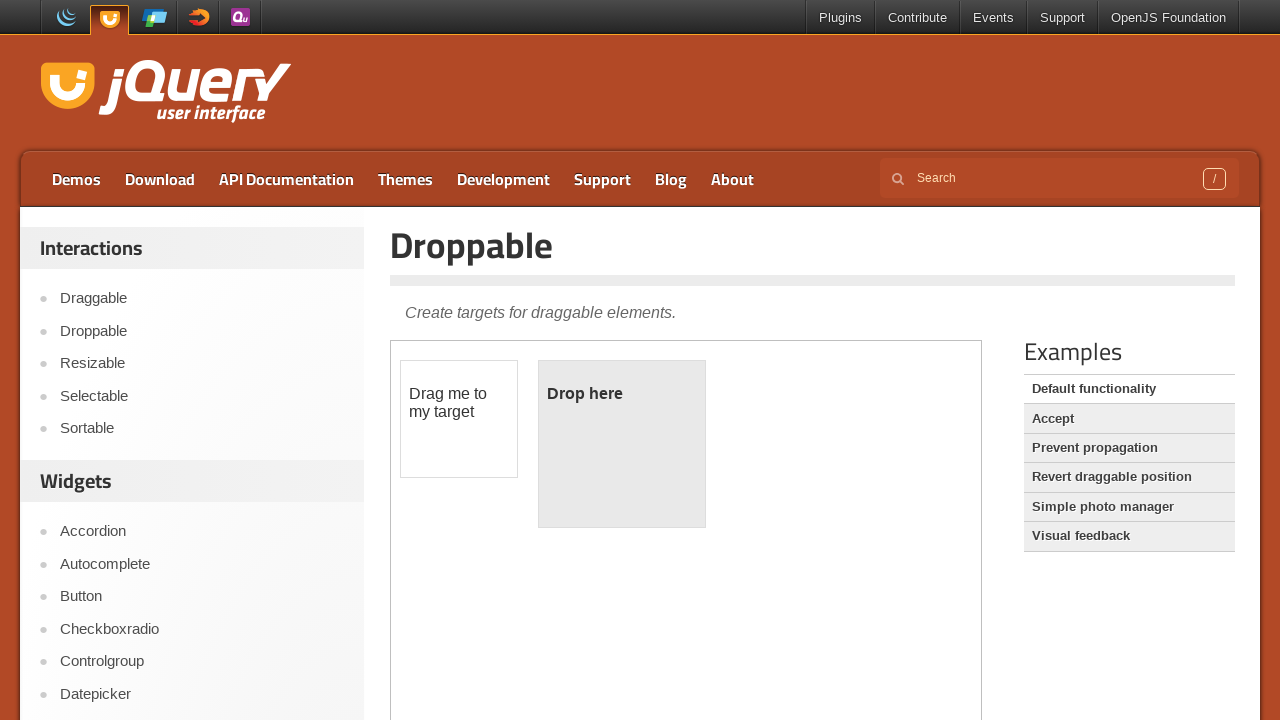

Located the demo iframe
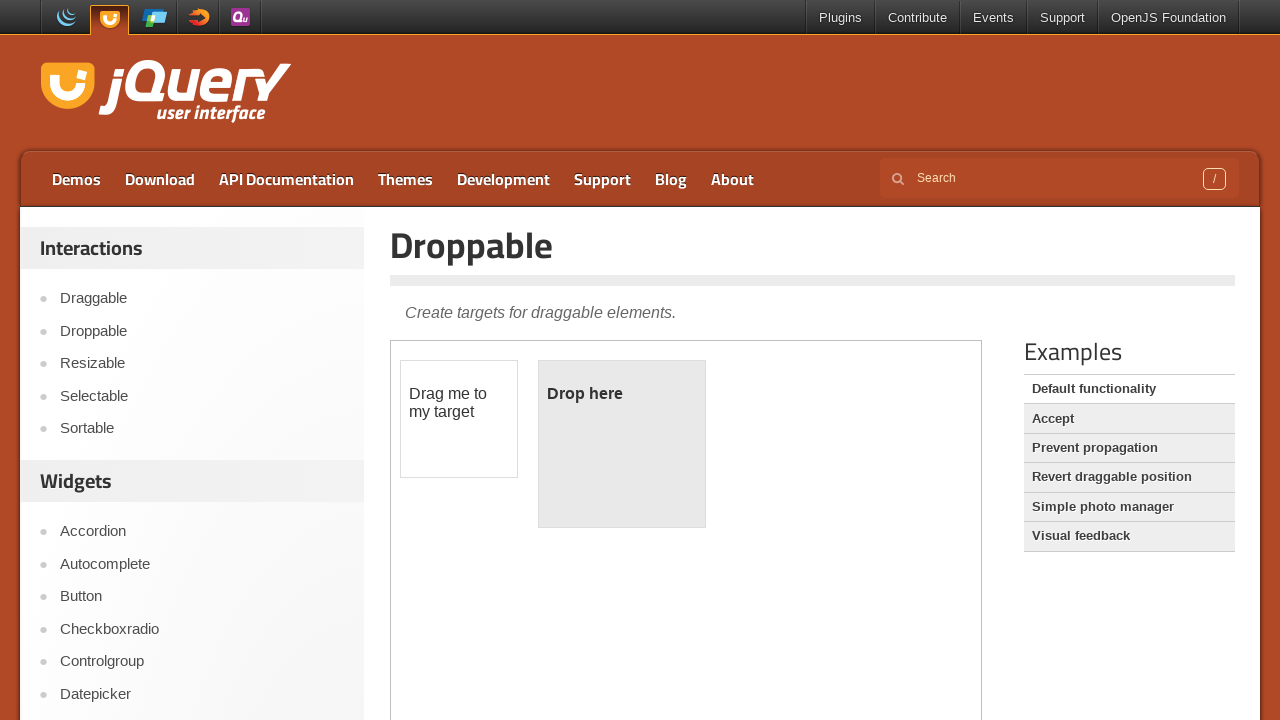

Located the draggable source element within iframe
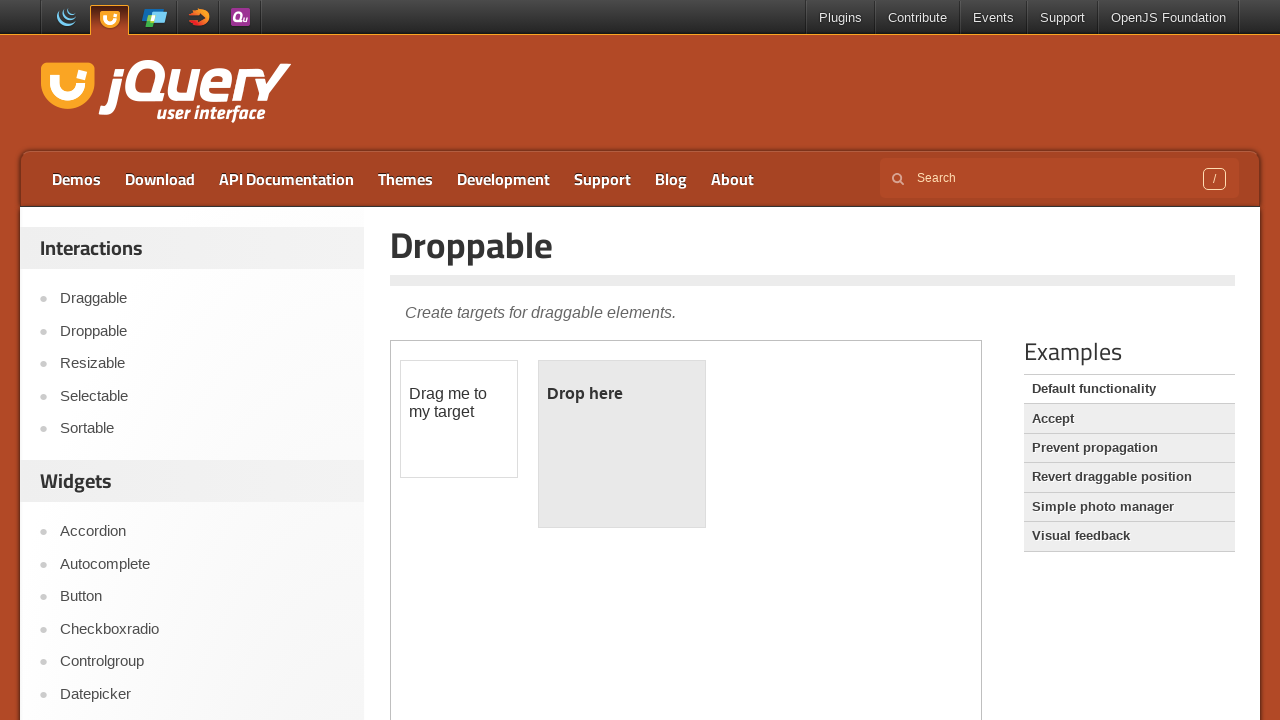

Located the droppable target element within iframe
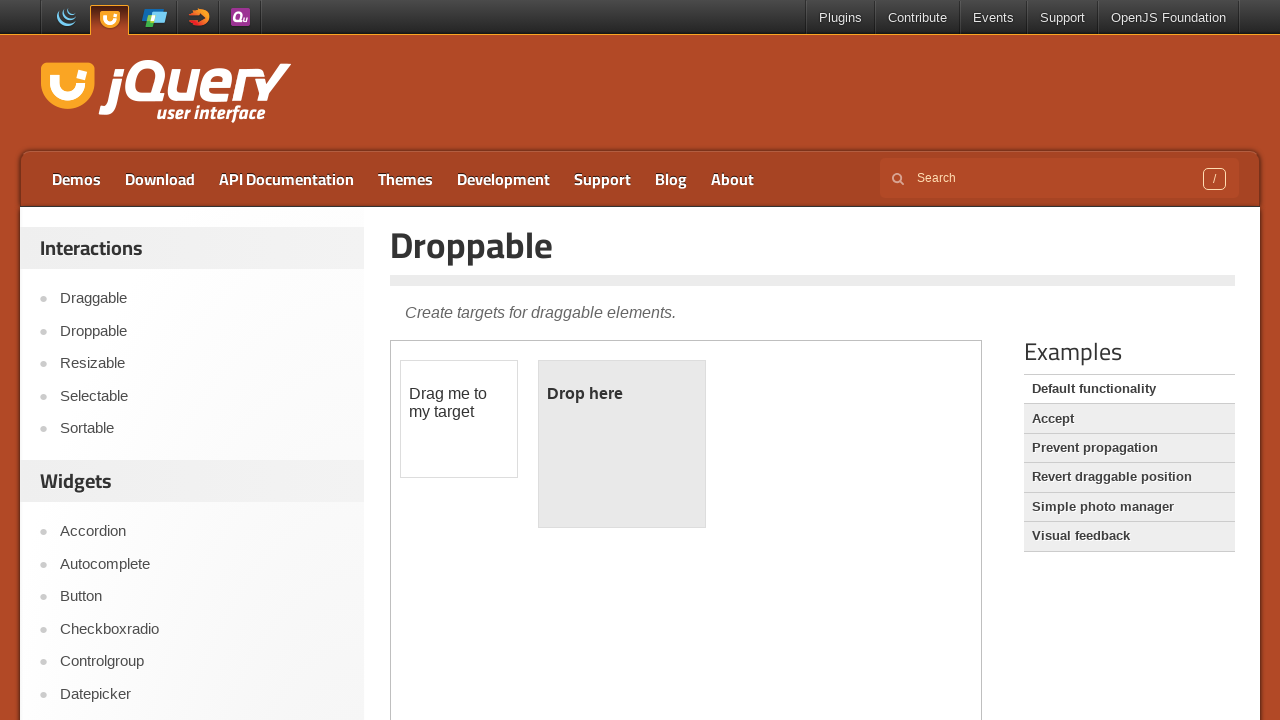

Dragged source element onto target element at (622, 444)
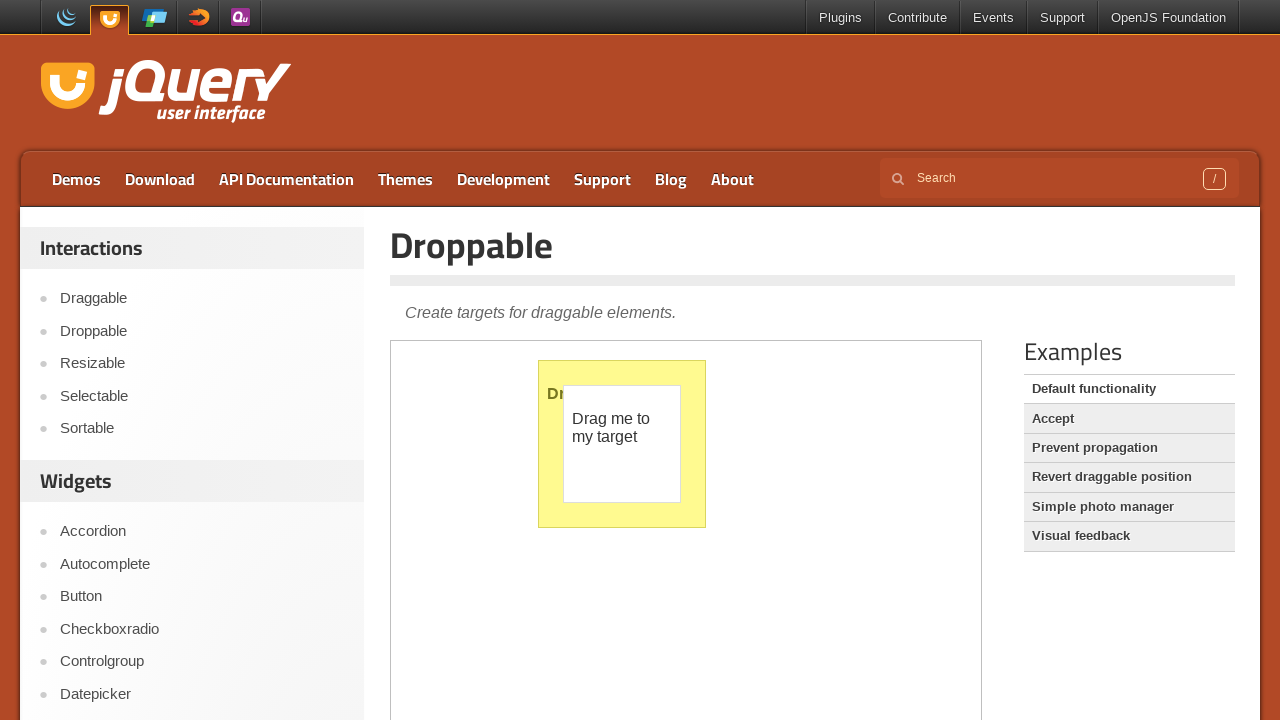

Verified drop was successful - target element displays 'Dropped!' text
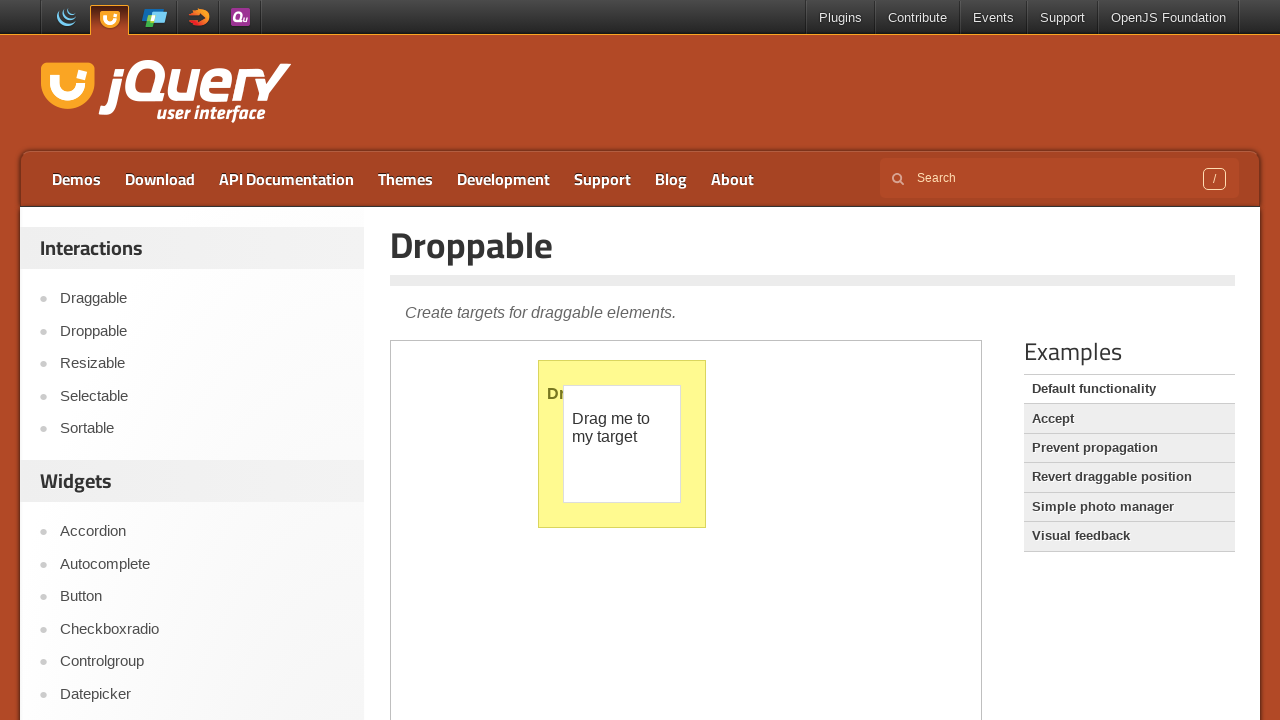

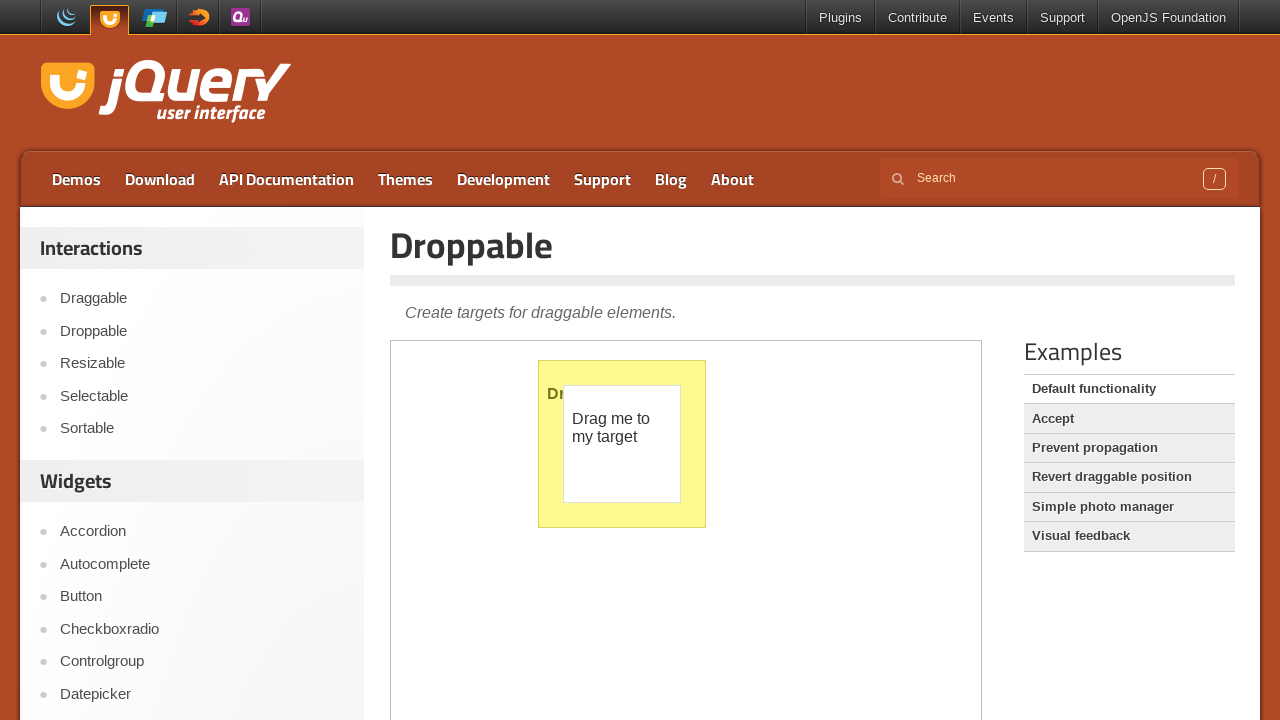